Navigates to an automation practice page and verifies XPath traversal techniques by locating buttons using sibling and parent relationships in the DOM hierarchy.

Starting URL: https://rahulshettyacademy.com/AutomationPractice/

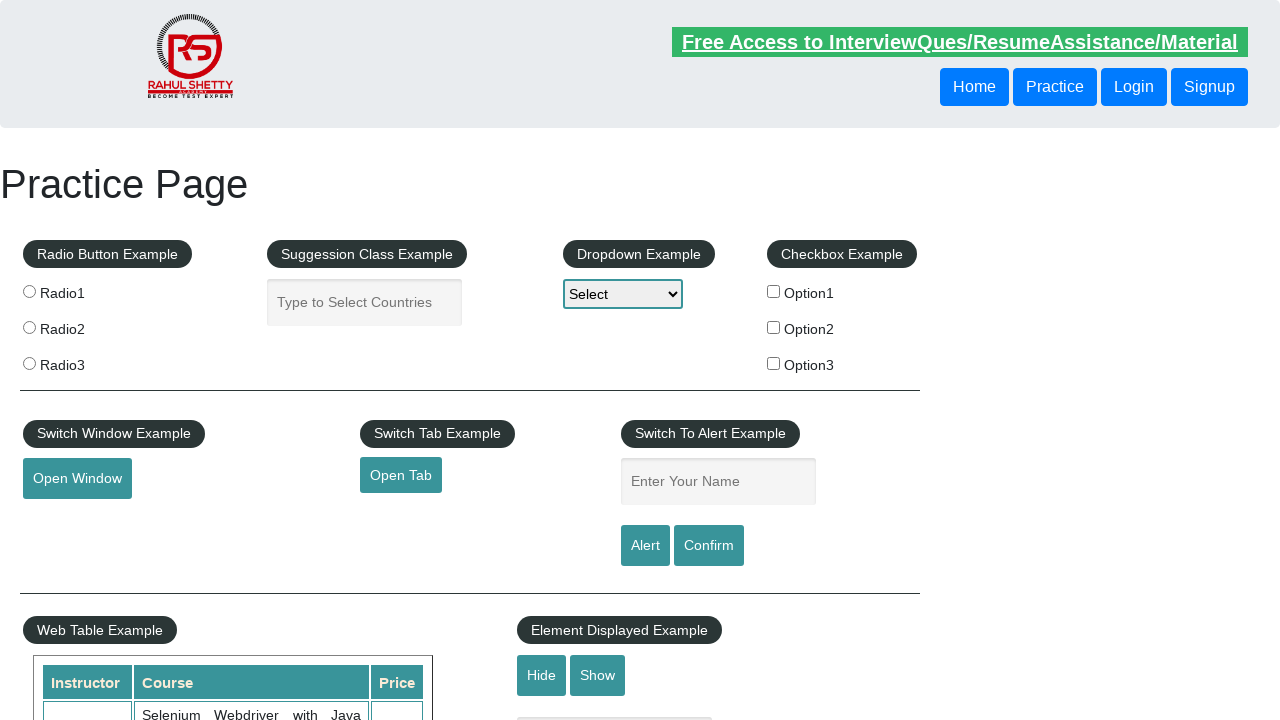

Waited for header buttons to be visible
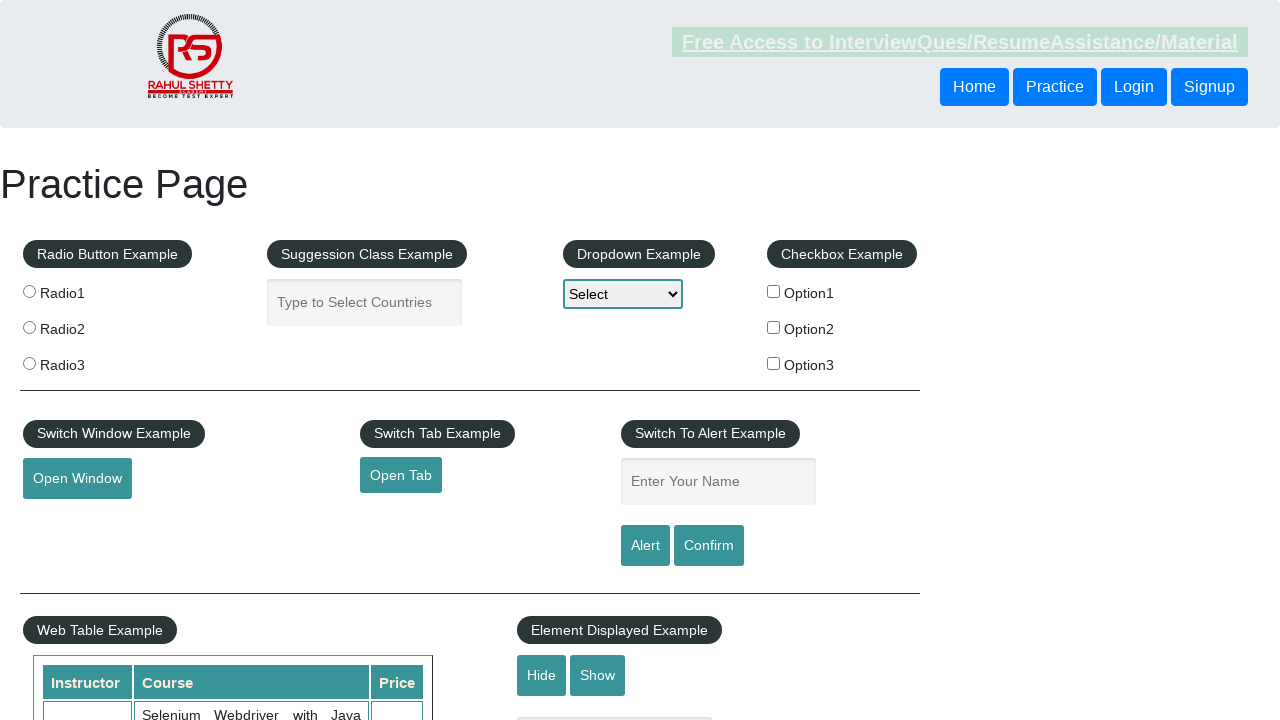

Located button using following-sibling XPath
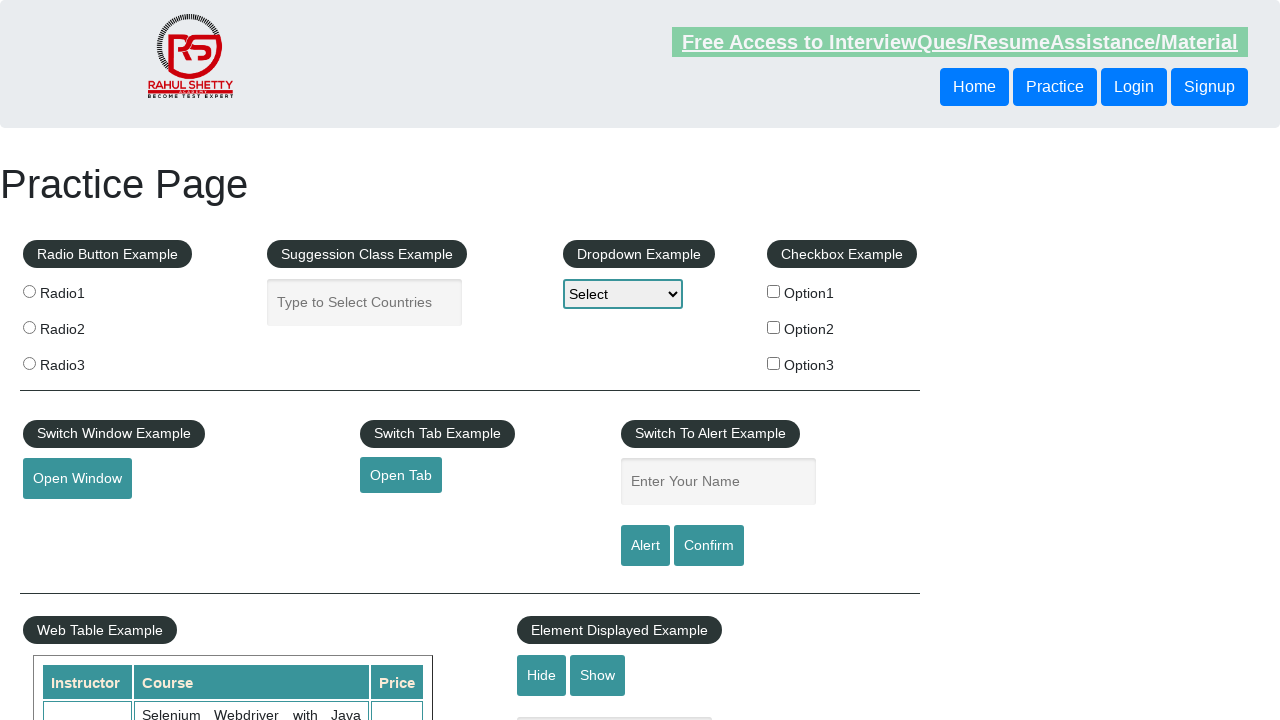

Retrieved text content from sibling button: 'Login'
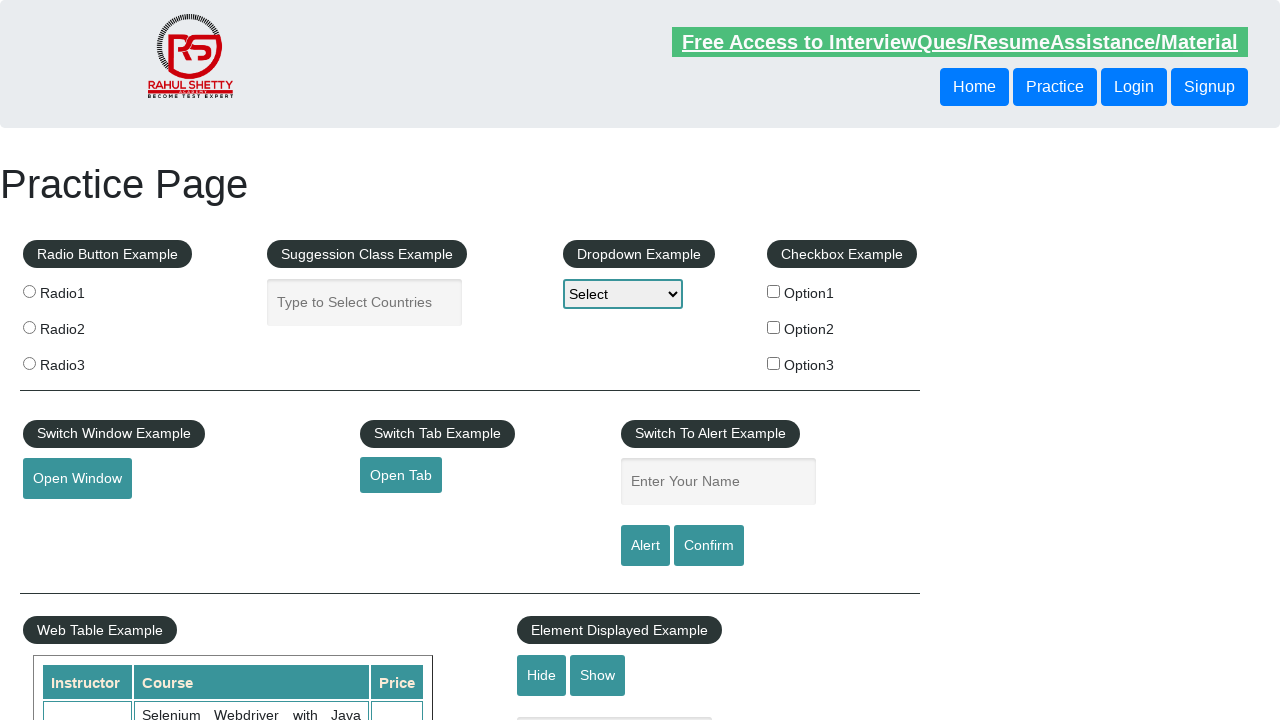

Located button using parent XPath traversal
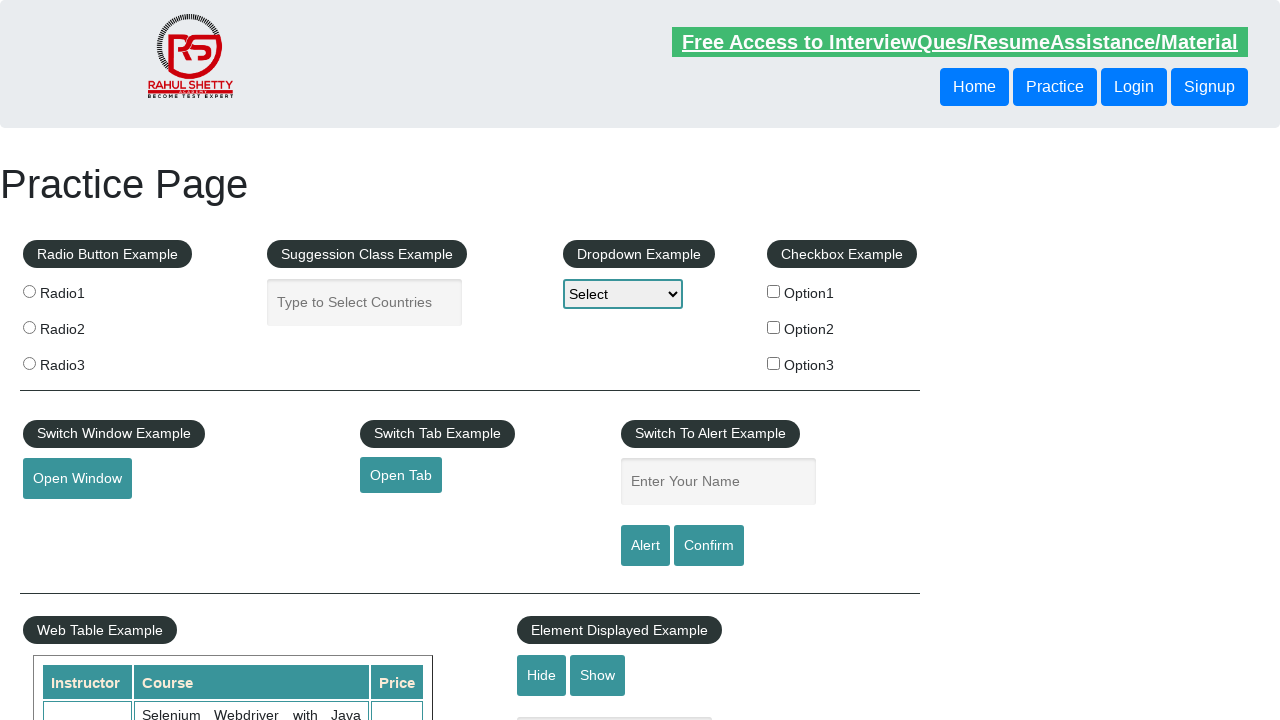

Retrieved text content from parent-child button: 'Login'
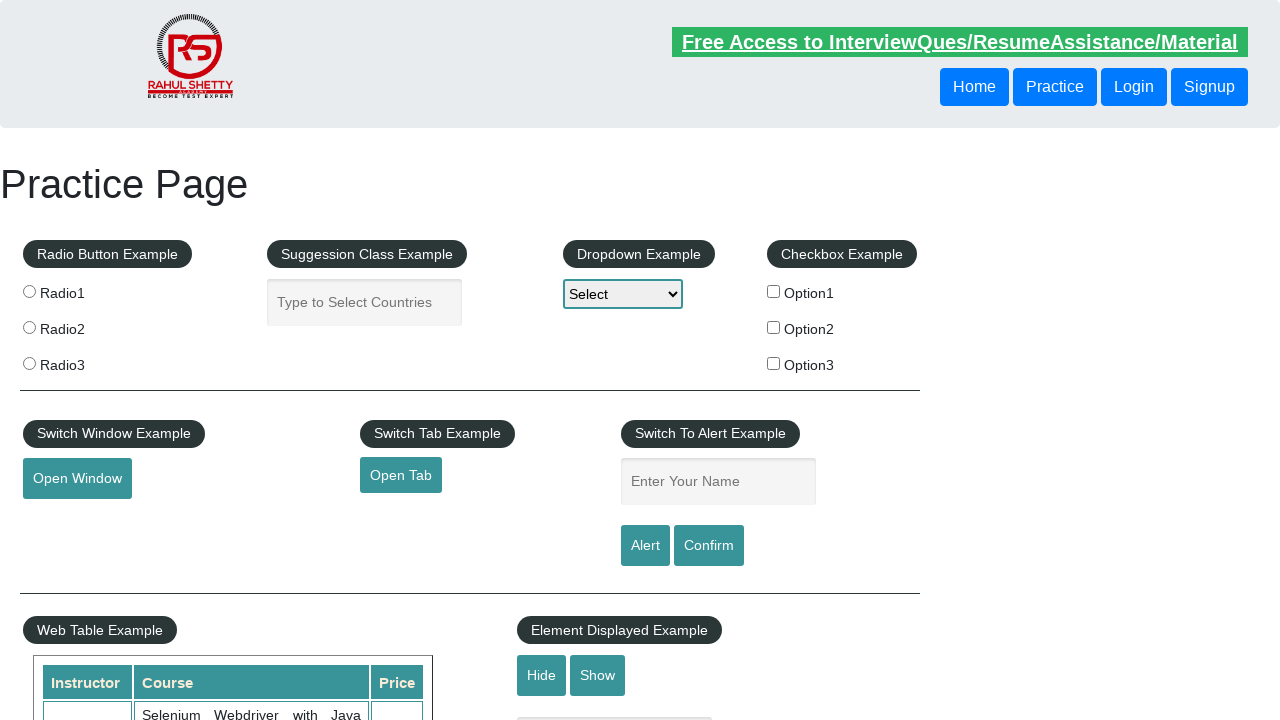

Verified sibling button is visible
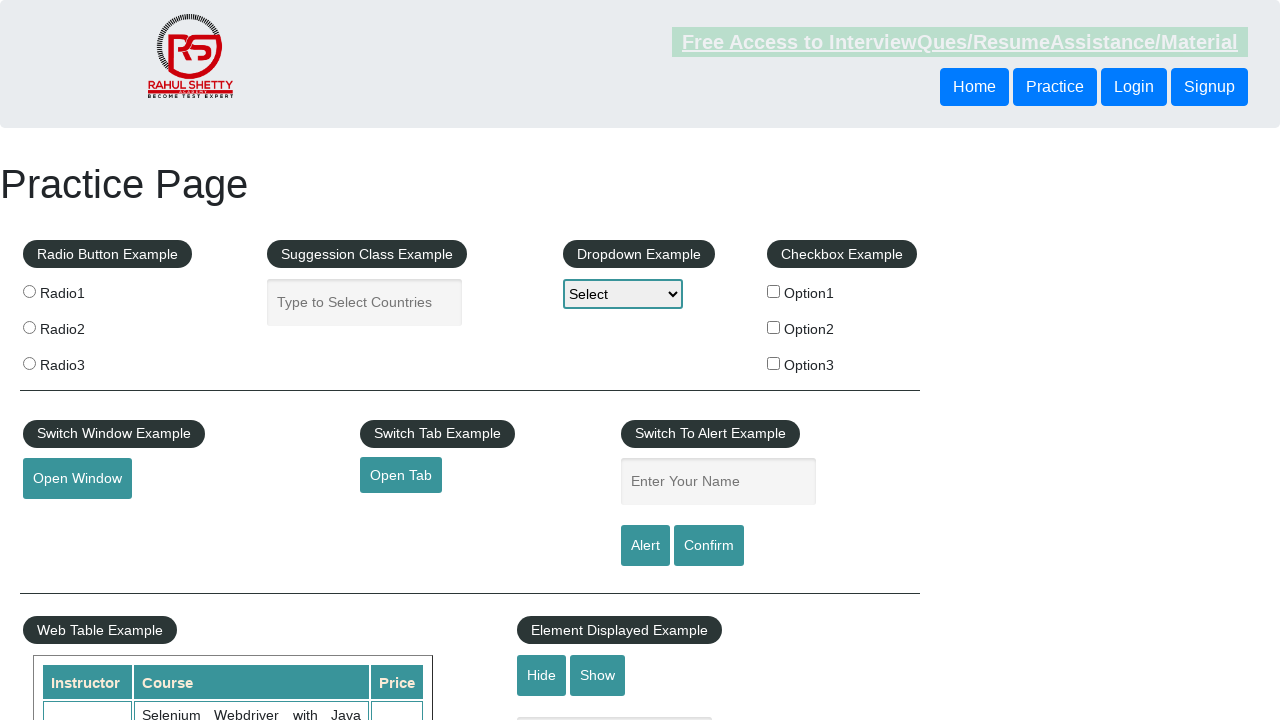

Verified parent-child button is visible
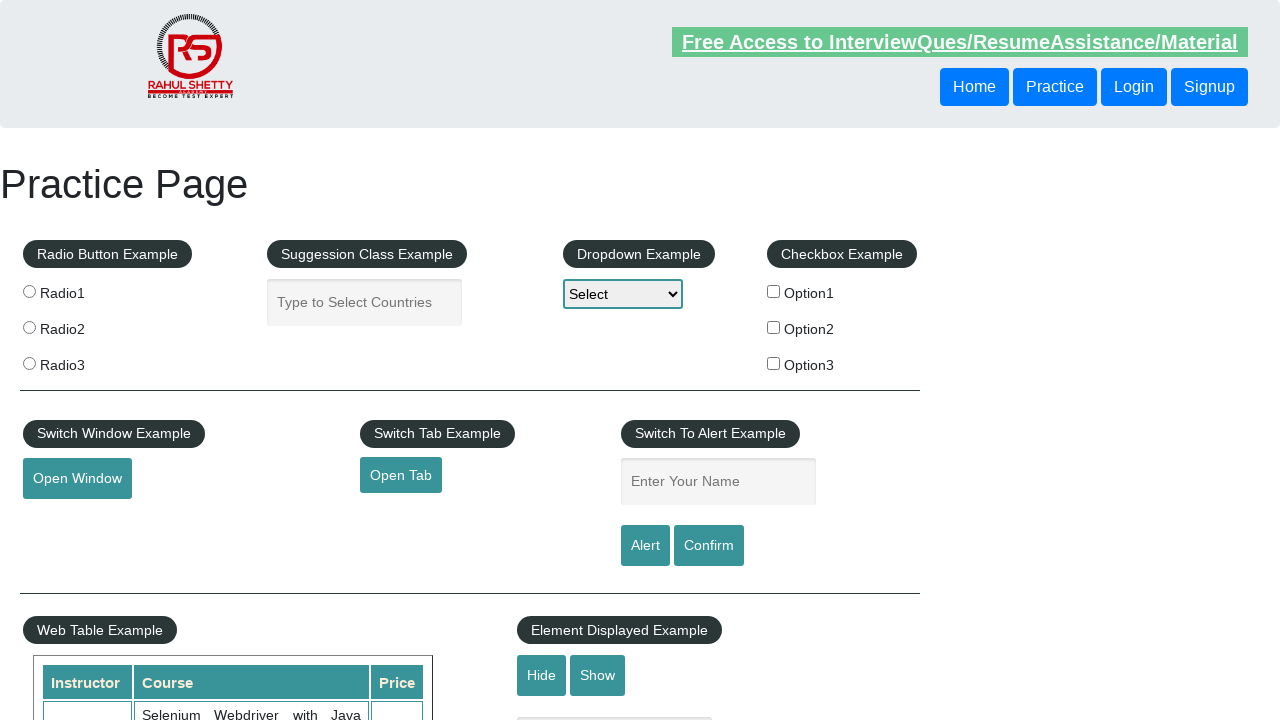

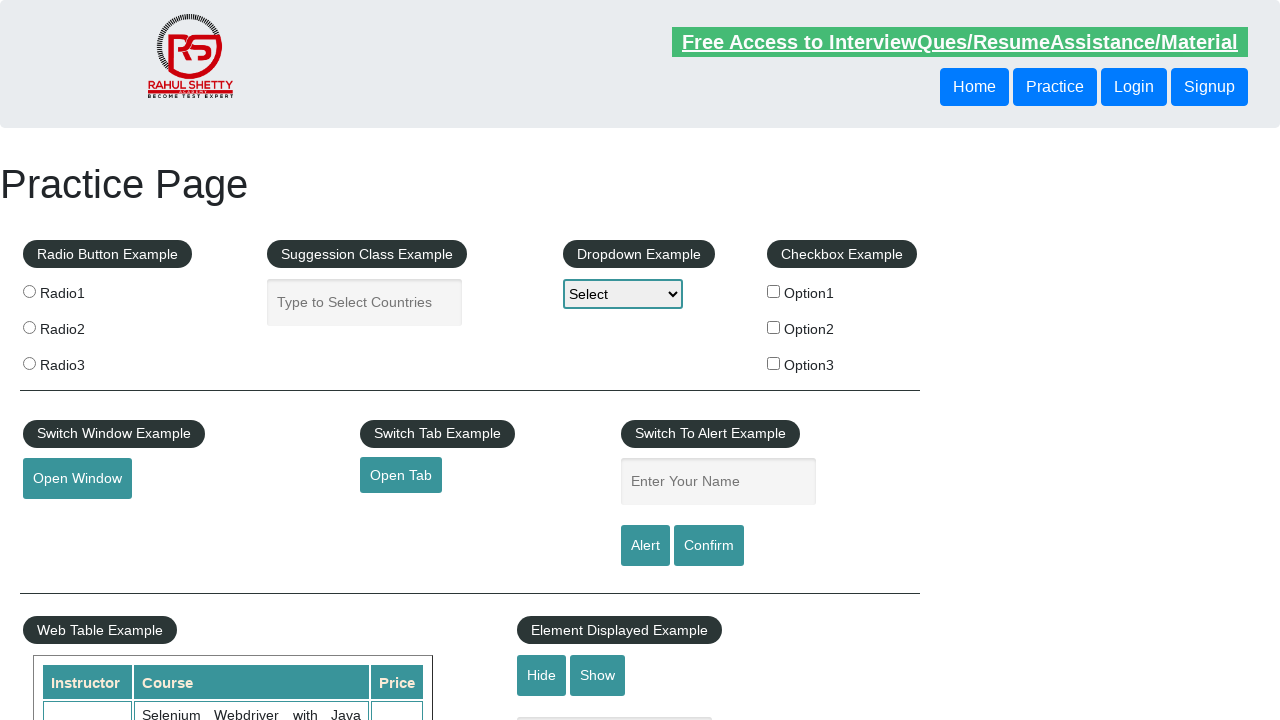